Tests registration form validation when confirmation email doesn't match the original email

Starting URL: https://alada.vn/tai-khoan/dang-ky.html

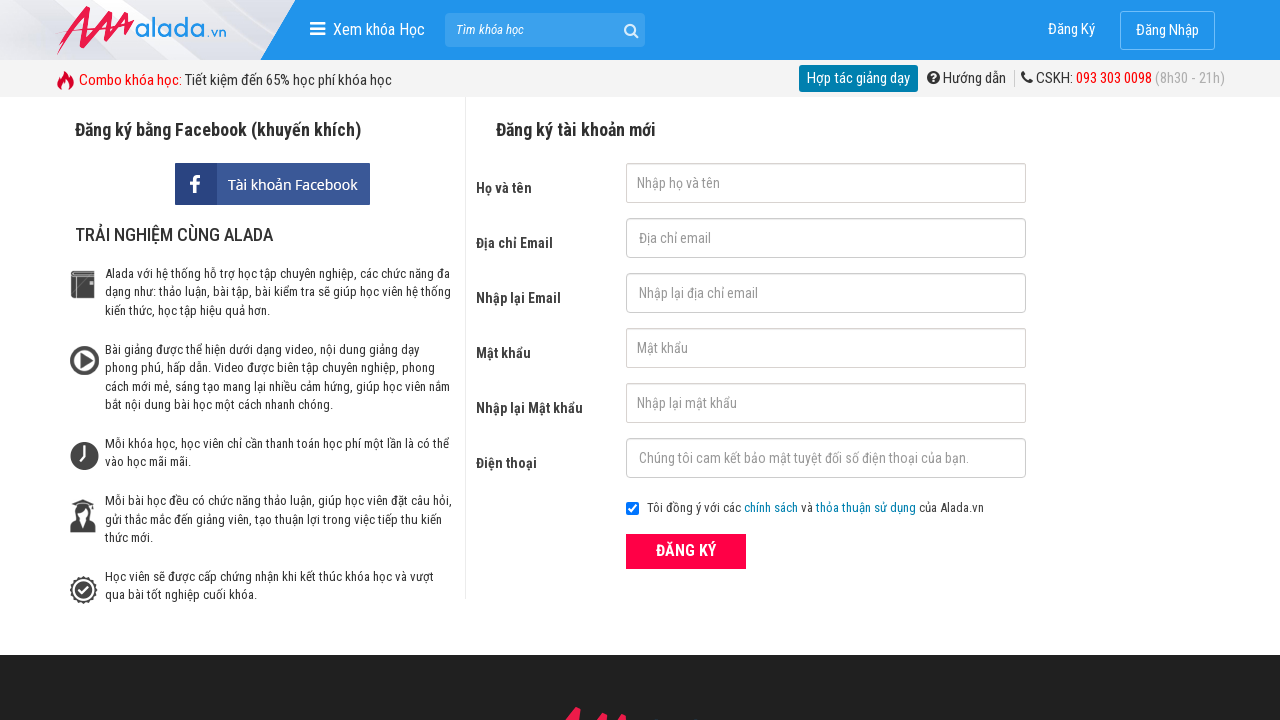

Filled first name field with 'Jane Doe' on #txtFirstname
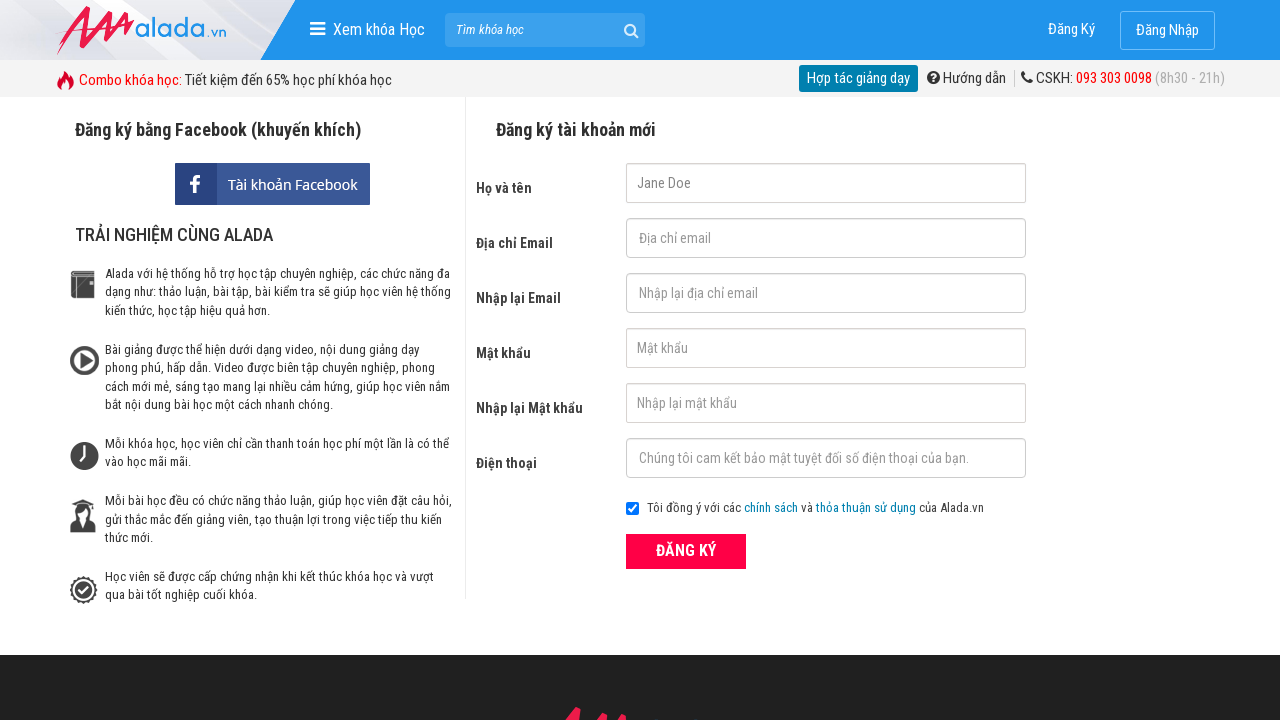

Filled email field with 'janedoe@gmail.com' on #txtEmail
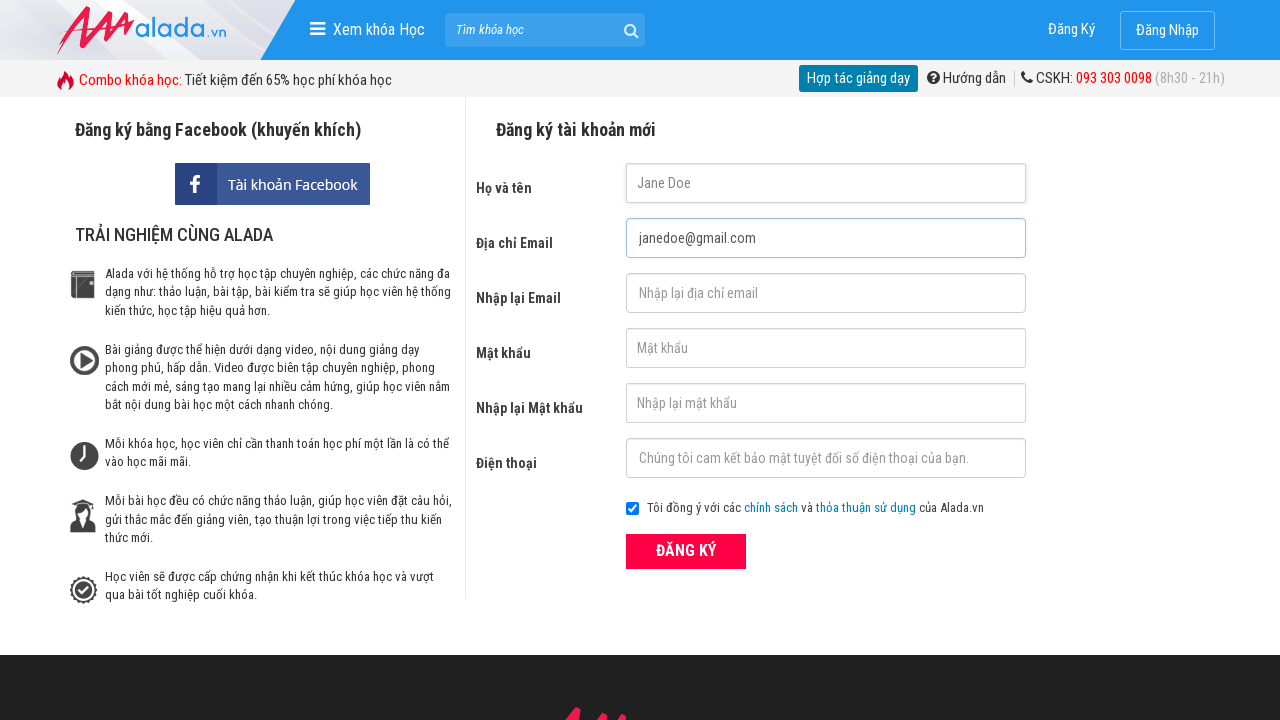

Filled confirmation email field with 'janedoe2@gmail.com' (intentionally mismatched) on #txtCEmail
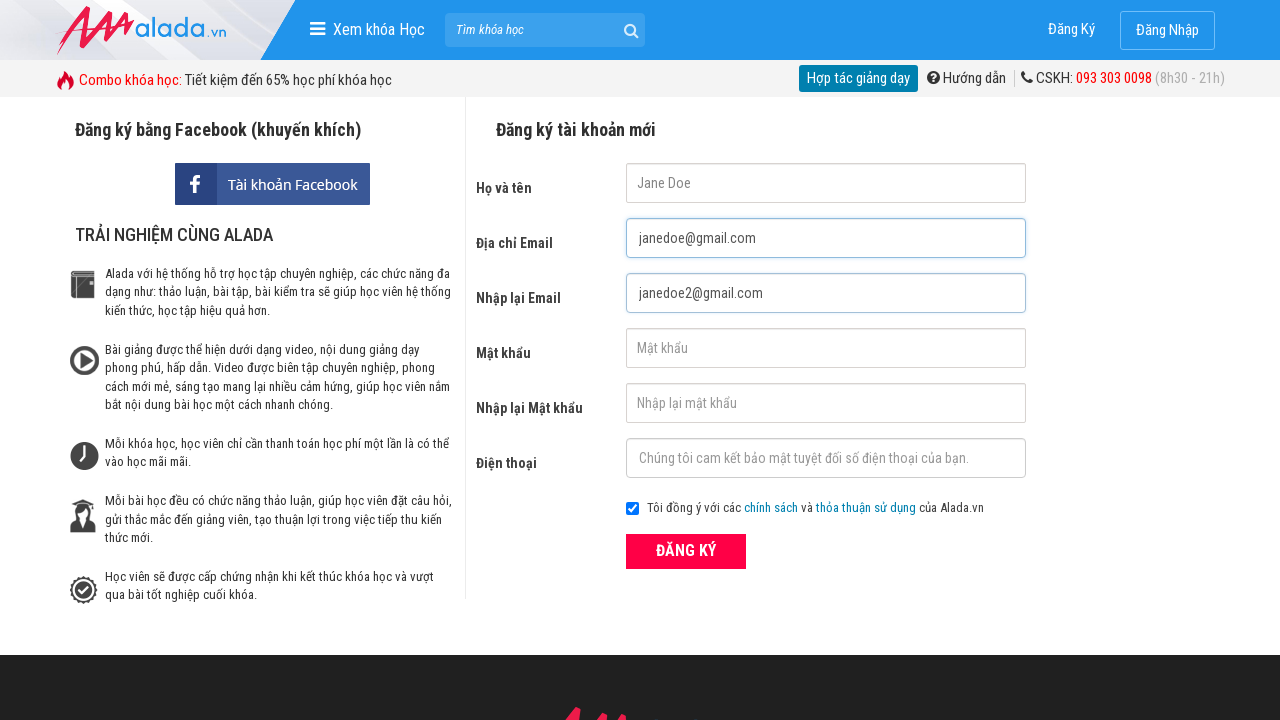

Filled password field with '123456' on #txtPassword
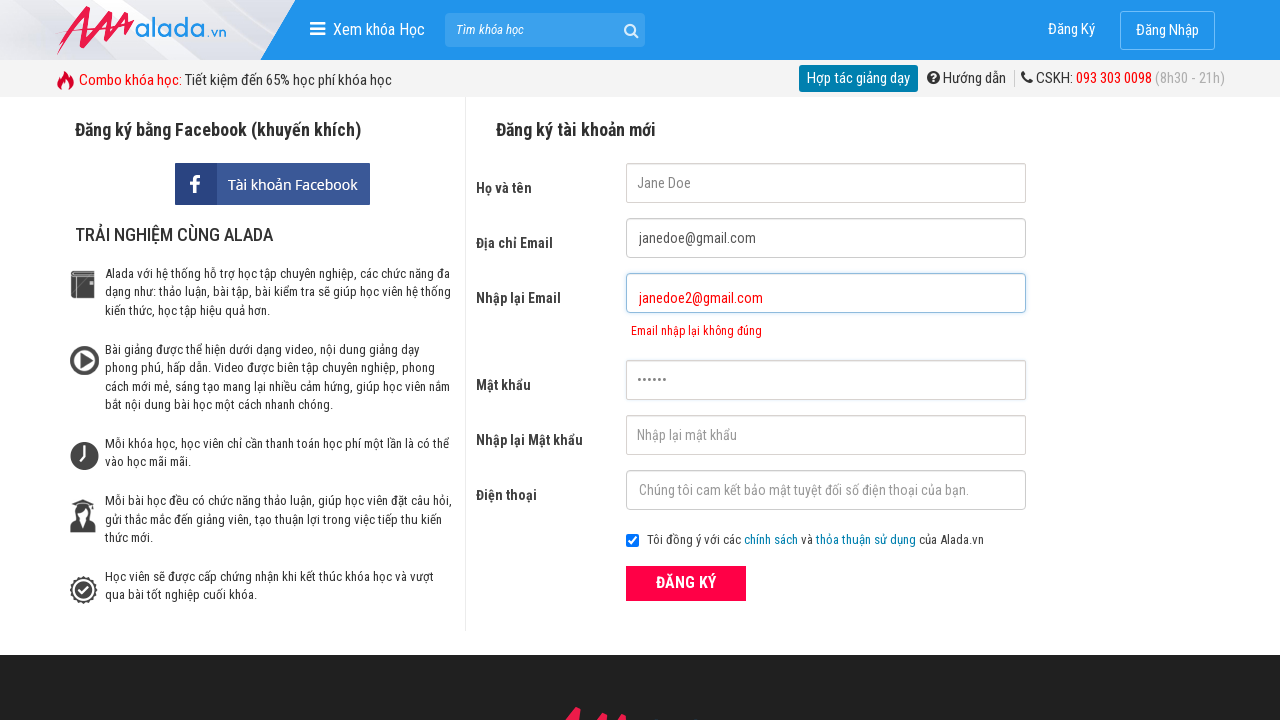

Filled confirmation password field with '123456' on #txtCPassword
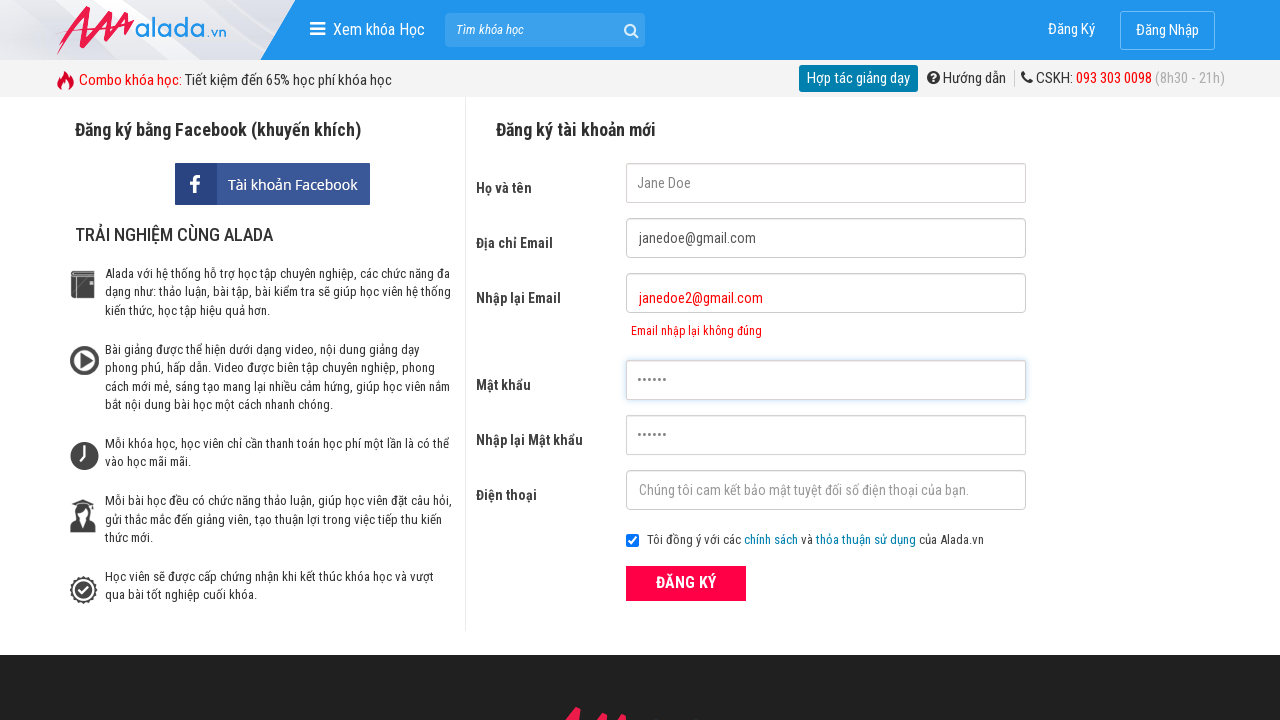

Filled phone field with '0912345678' on #txtPhone
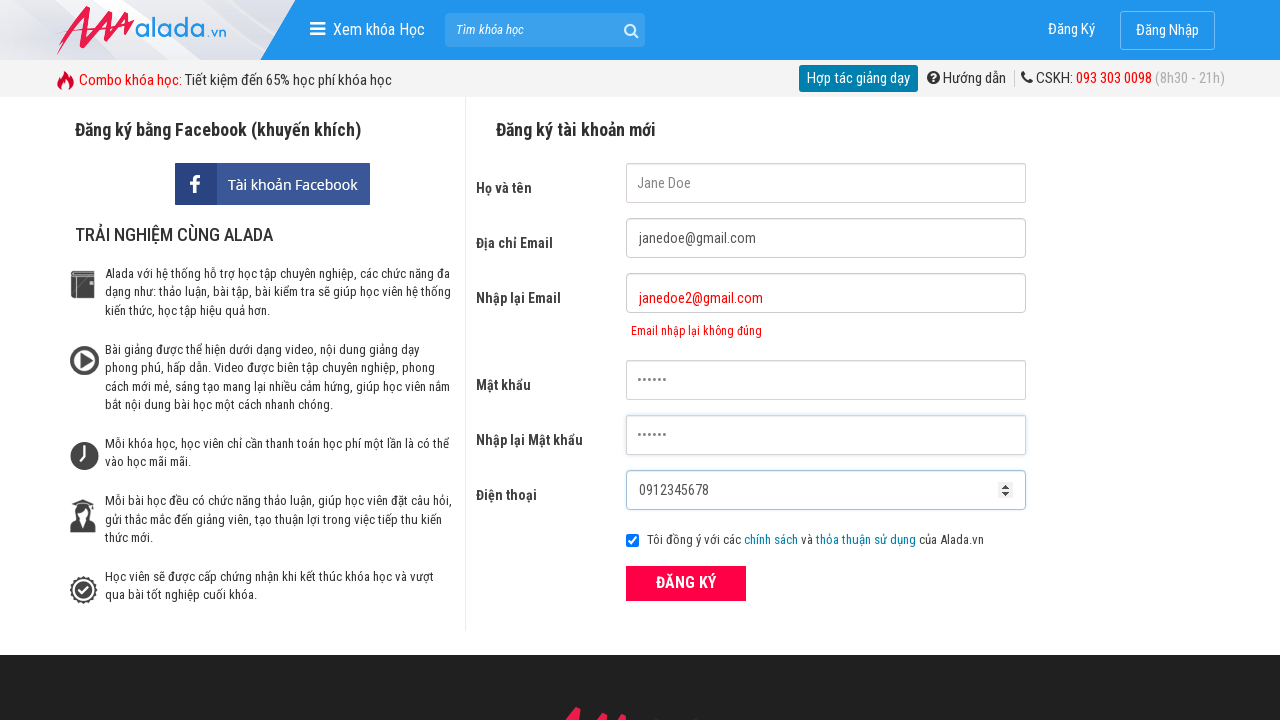

Clicked register button to submit form at (686, 583) on xpath=//form[@id='frmLogin']//button[text()='ĐĂNG KÝ']
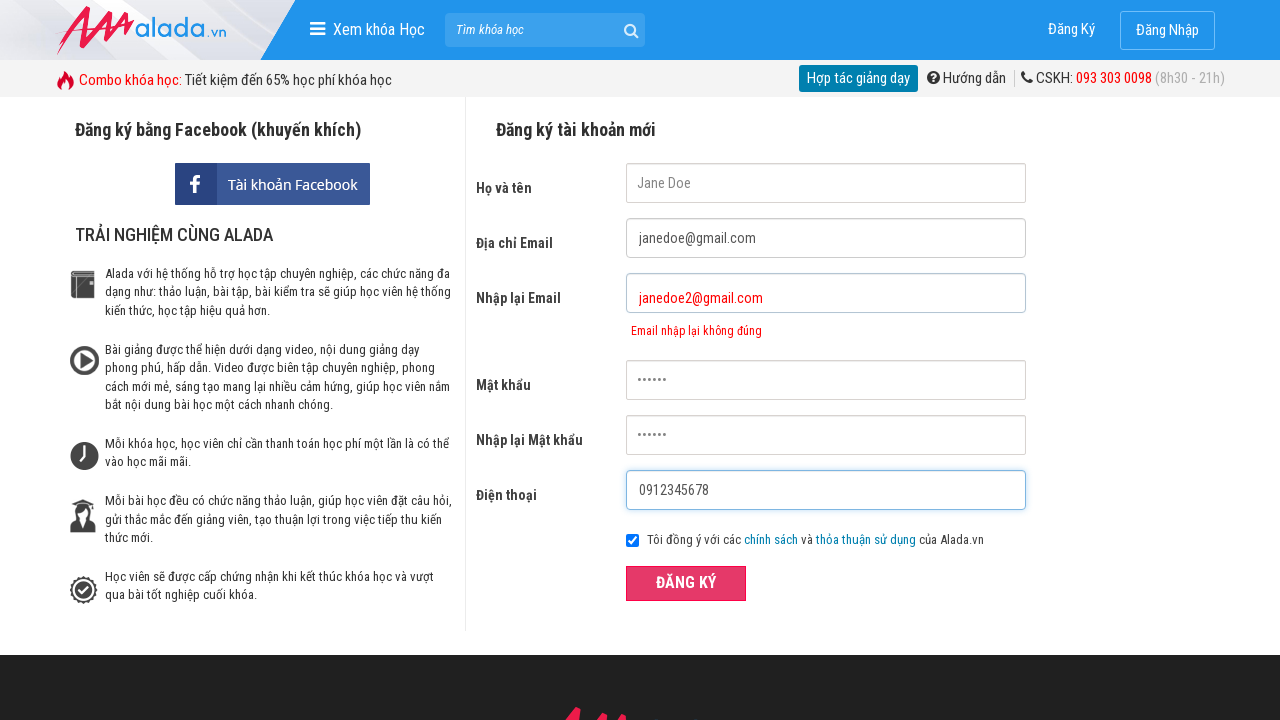

Waited 2 seconds for form validation
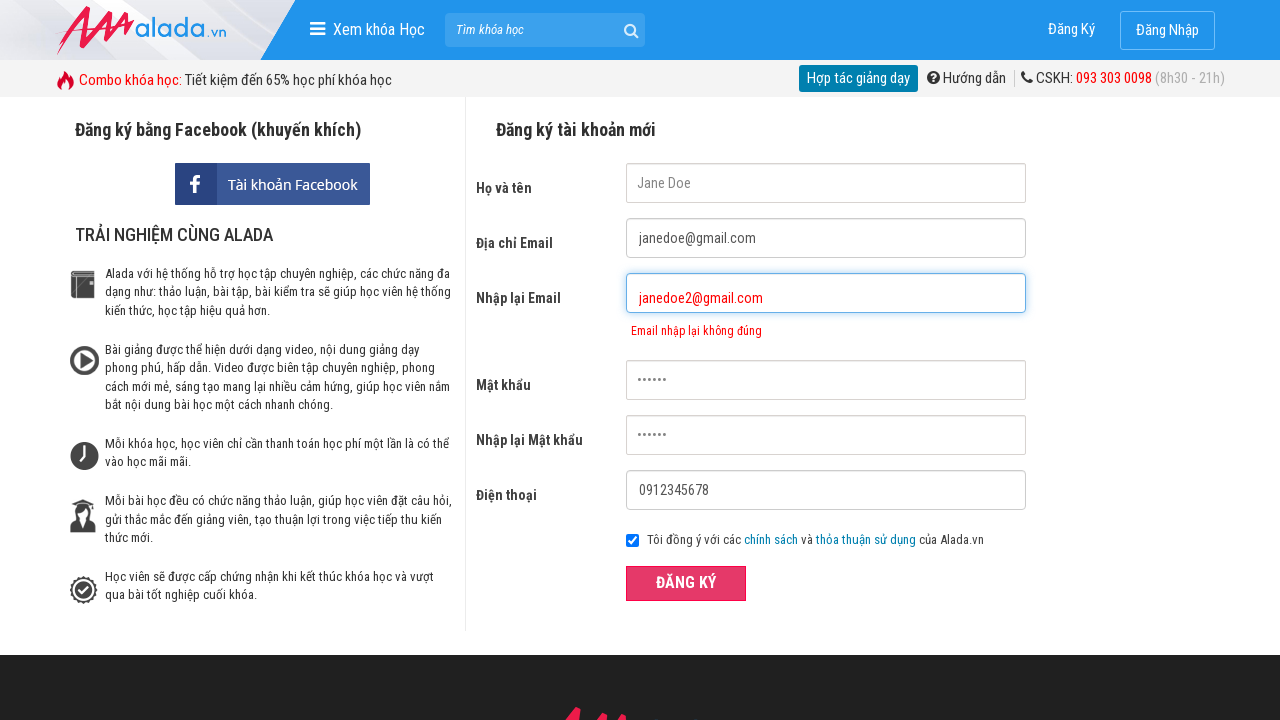

Email mismatch validation error appeared
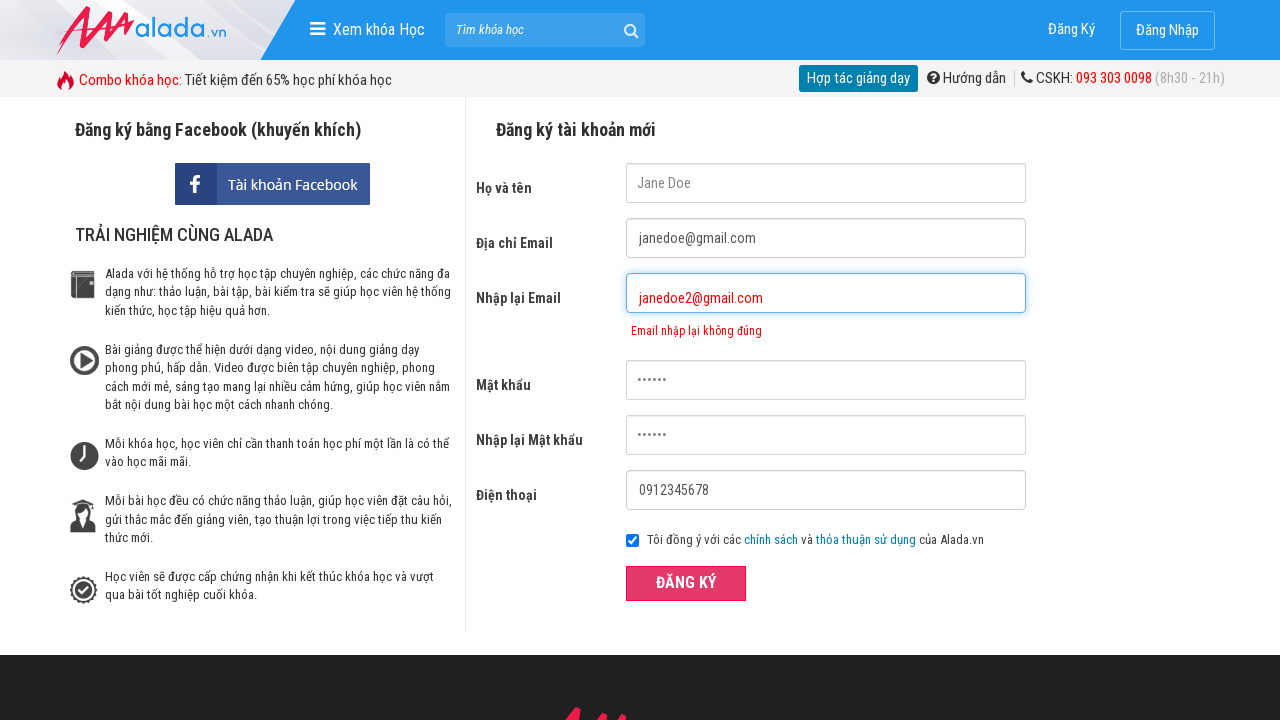

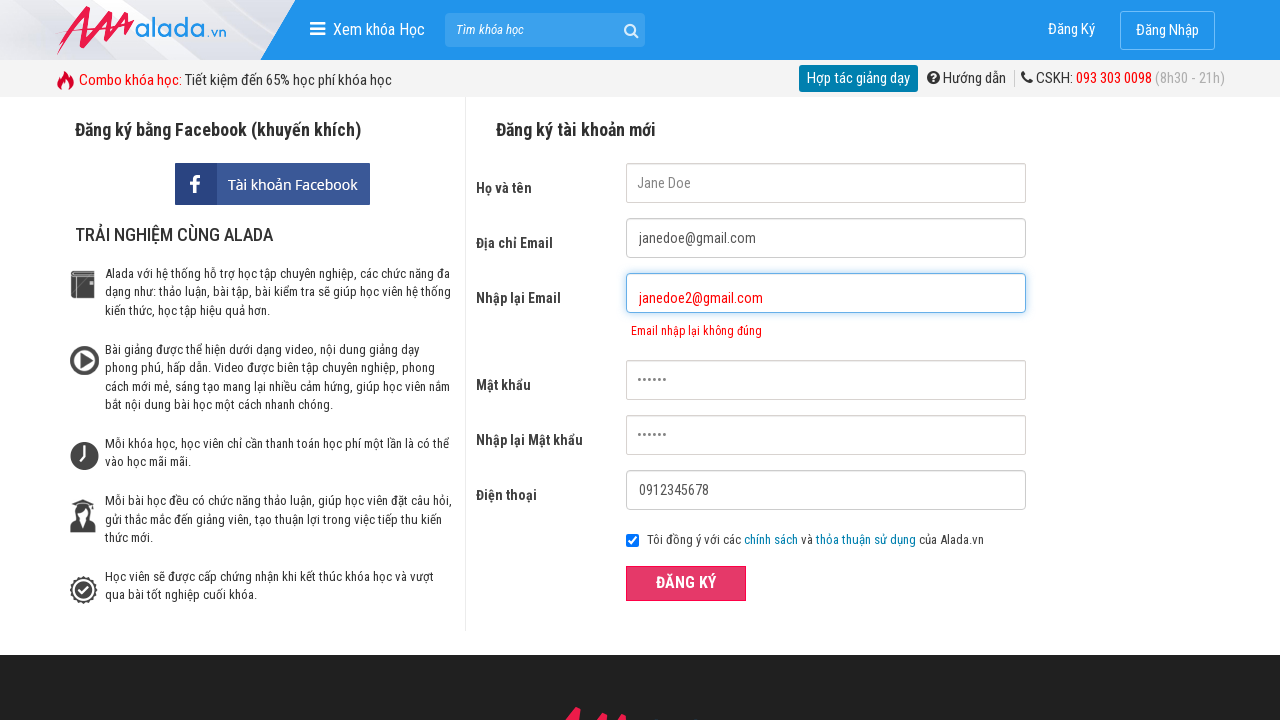